Fills the Practice Form, then navigates to Alerts section and interacts with various alert types including simple alerts, timed alerts, confirm boxes, and prompt boxes.

Starting URL: https://demoqa.com

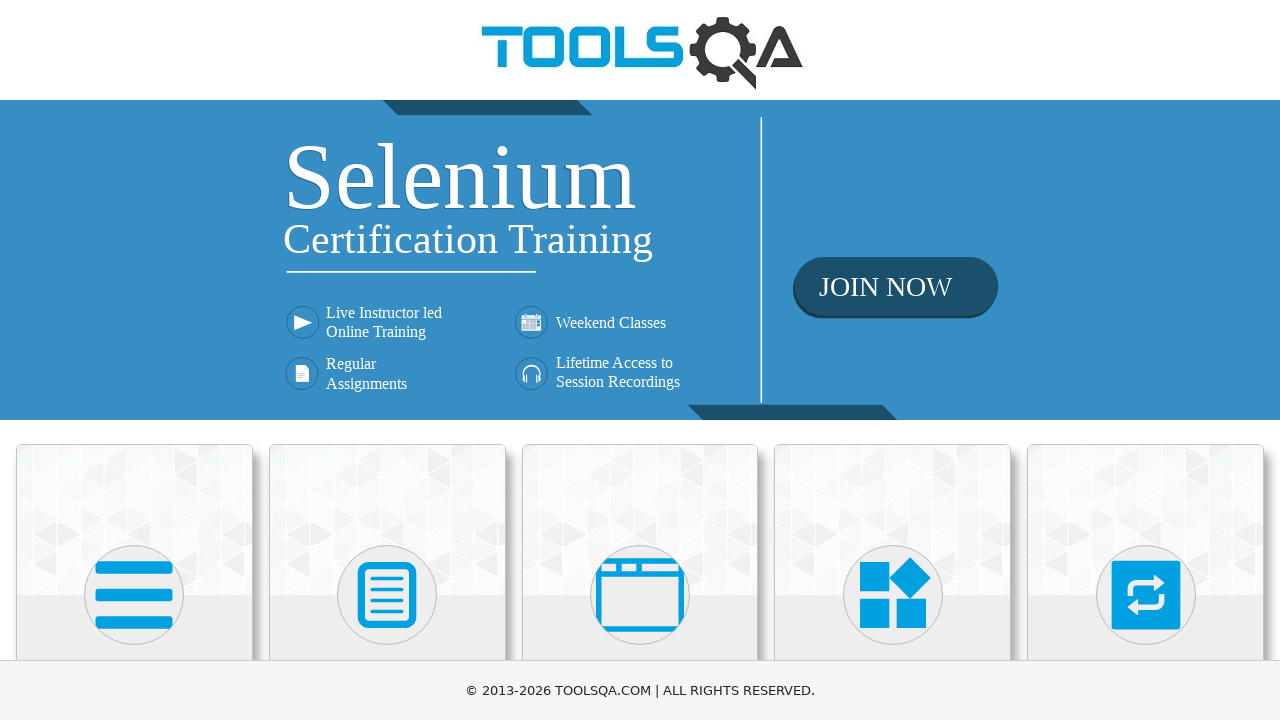

Clicked on Forms section at (387, 360) on xpath=//div[contains(@class, 'card-body')]/h5[text()='Forms']
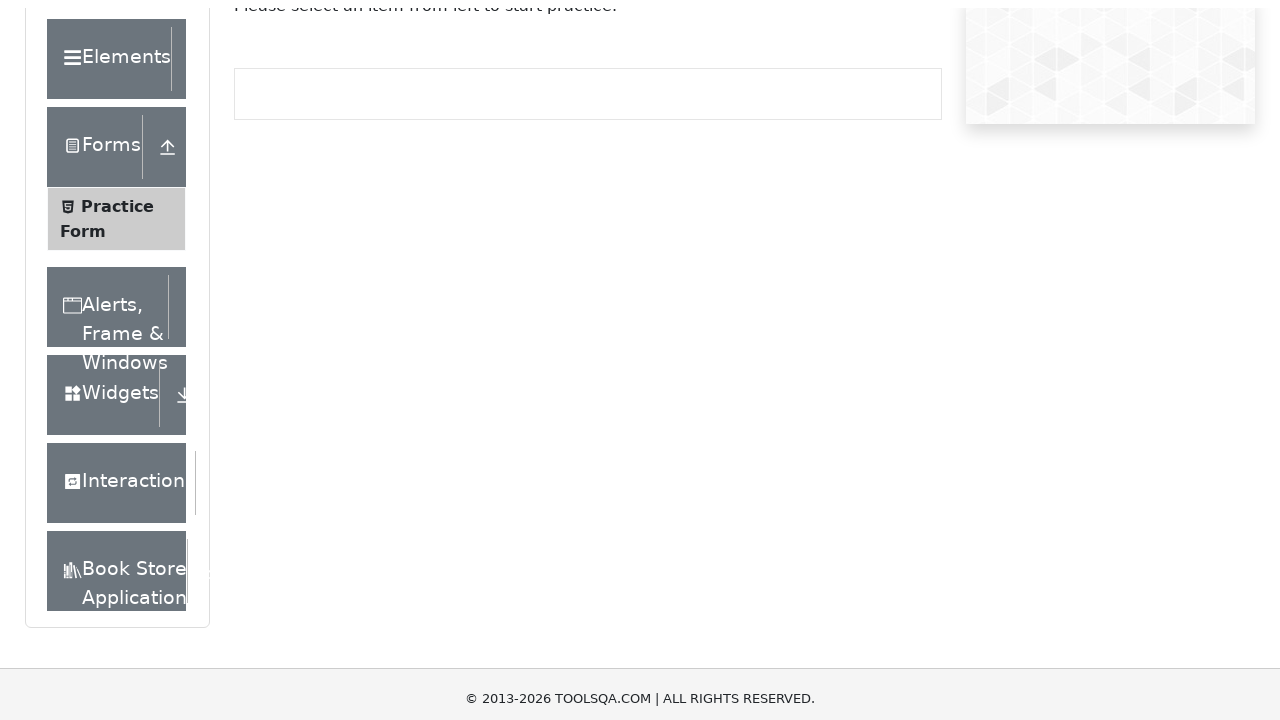

Clicked on Practice Form link at (117, 336) on xpath=//span[text()='Practice Form']
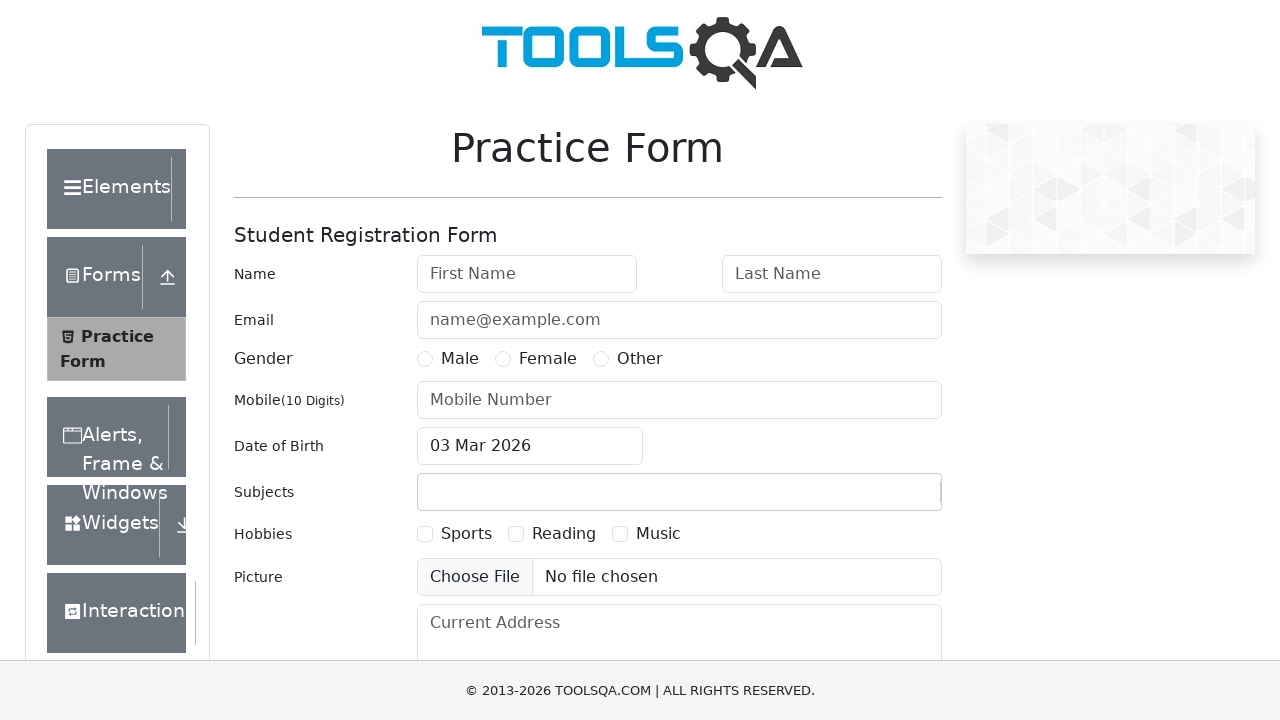

Filled first name field with 'Jorge' on //input[@id='firstName']
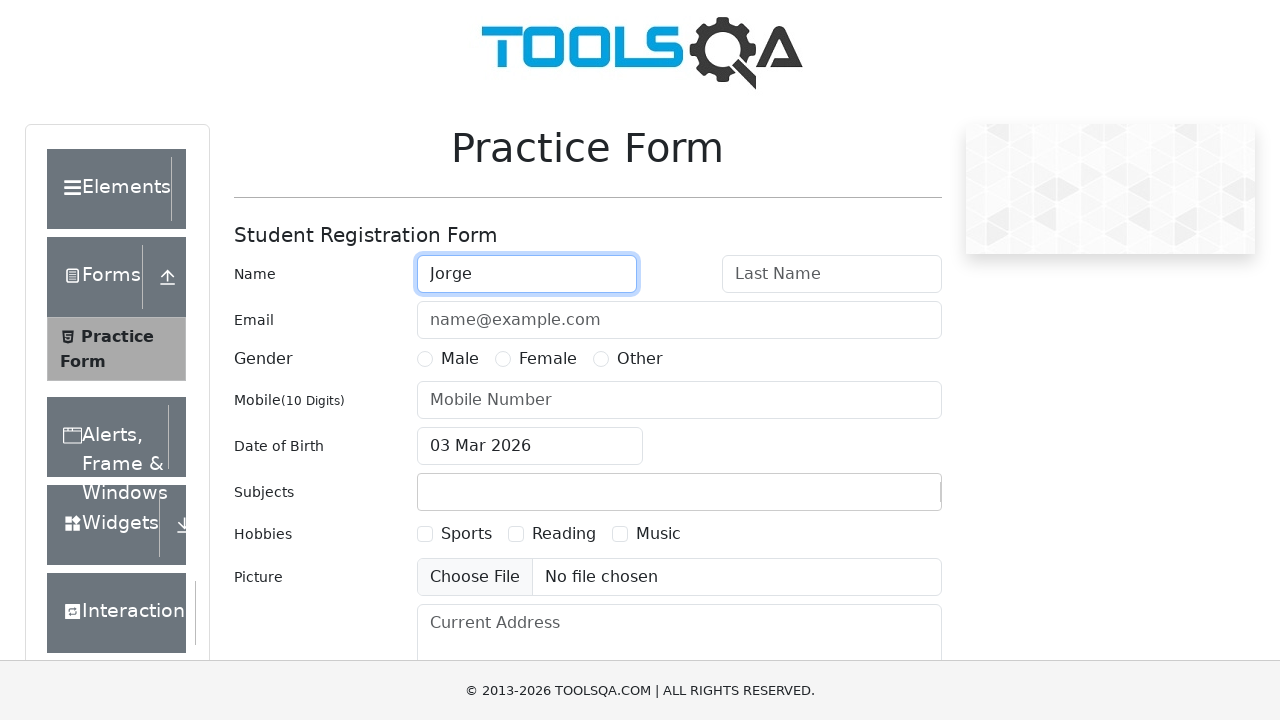

Filled last name field with 'Moratalla' on //input[@id='lastName']
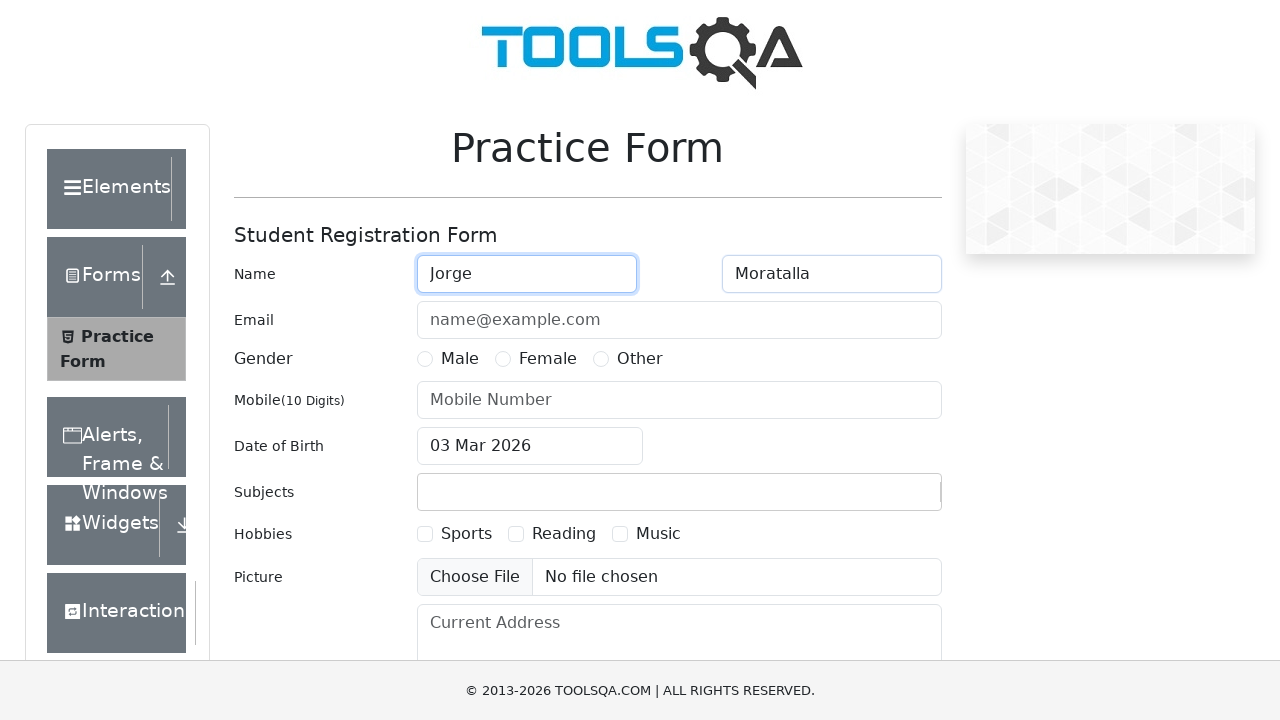

Filled email field with 'example@example.com' on //input[@id='userEmail']
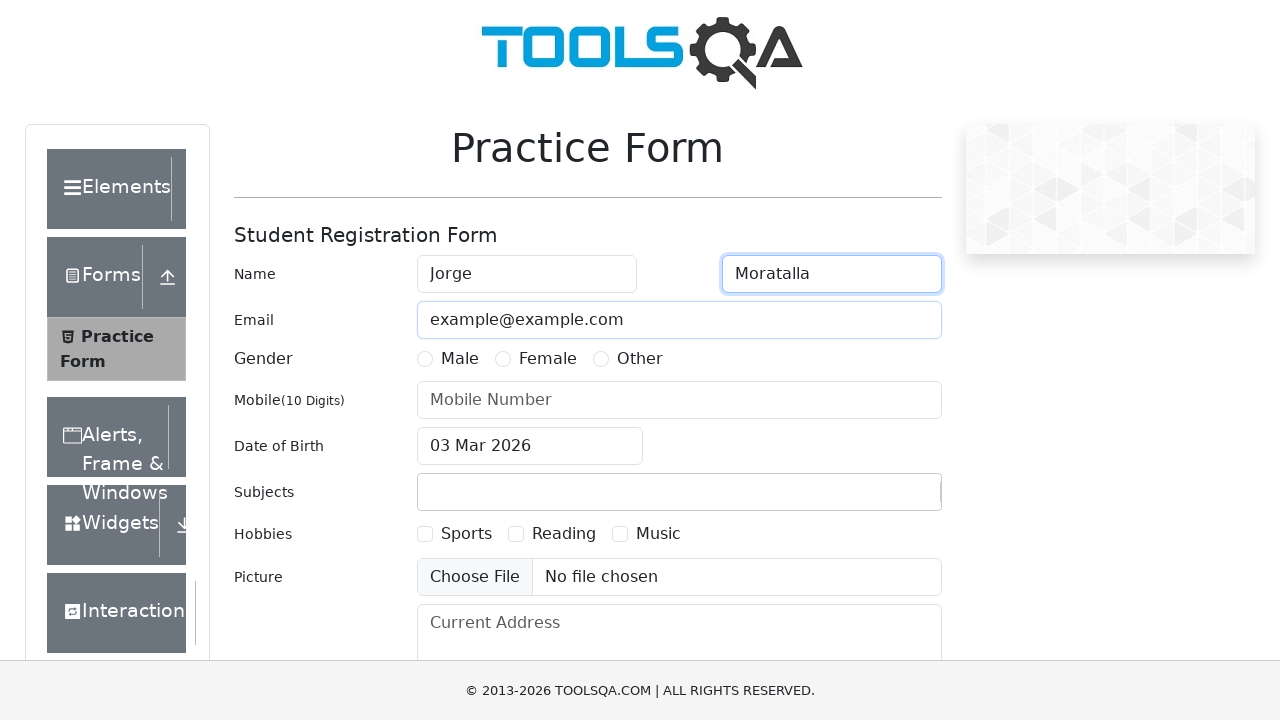

Selected male gender radio button at (460, 359) on label[for='gender-radio-1']
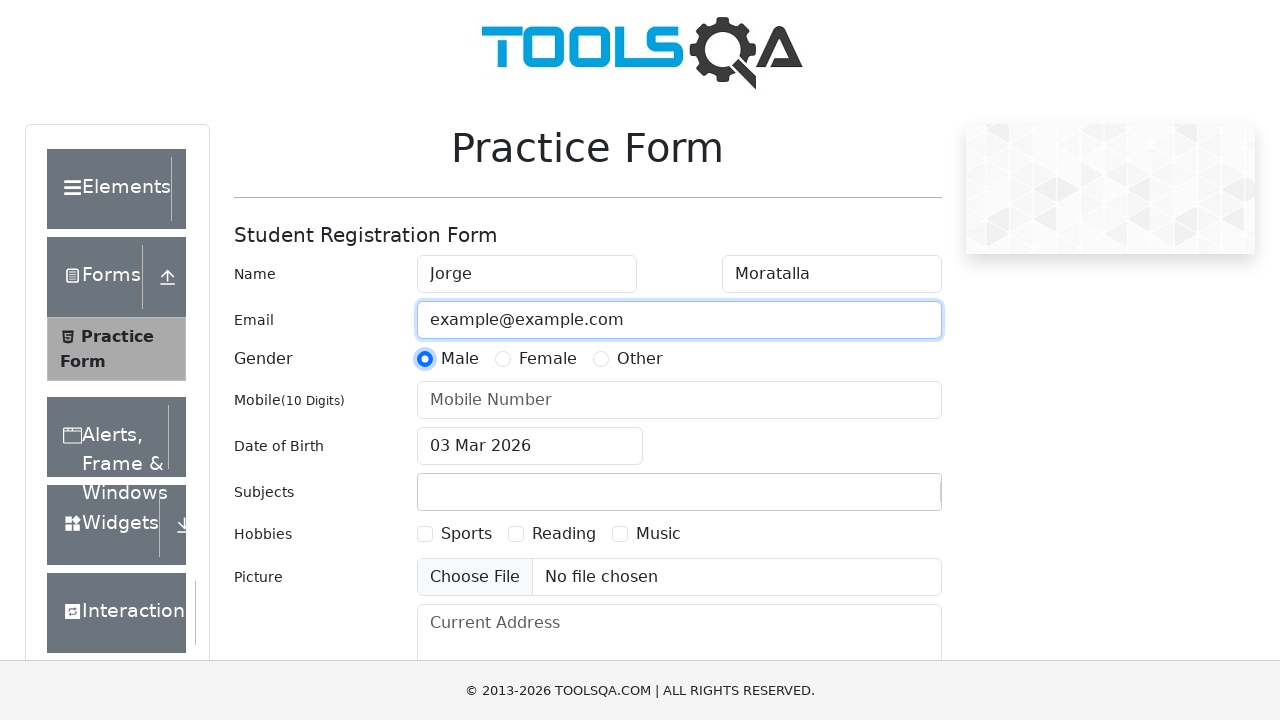

Filled phone number field with '6234578895' on //input[@id='userNumber']
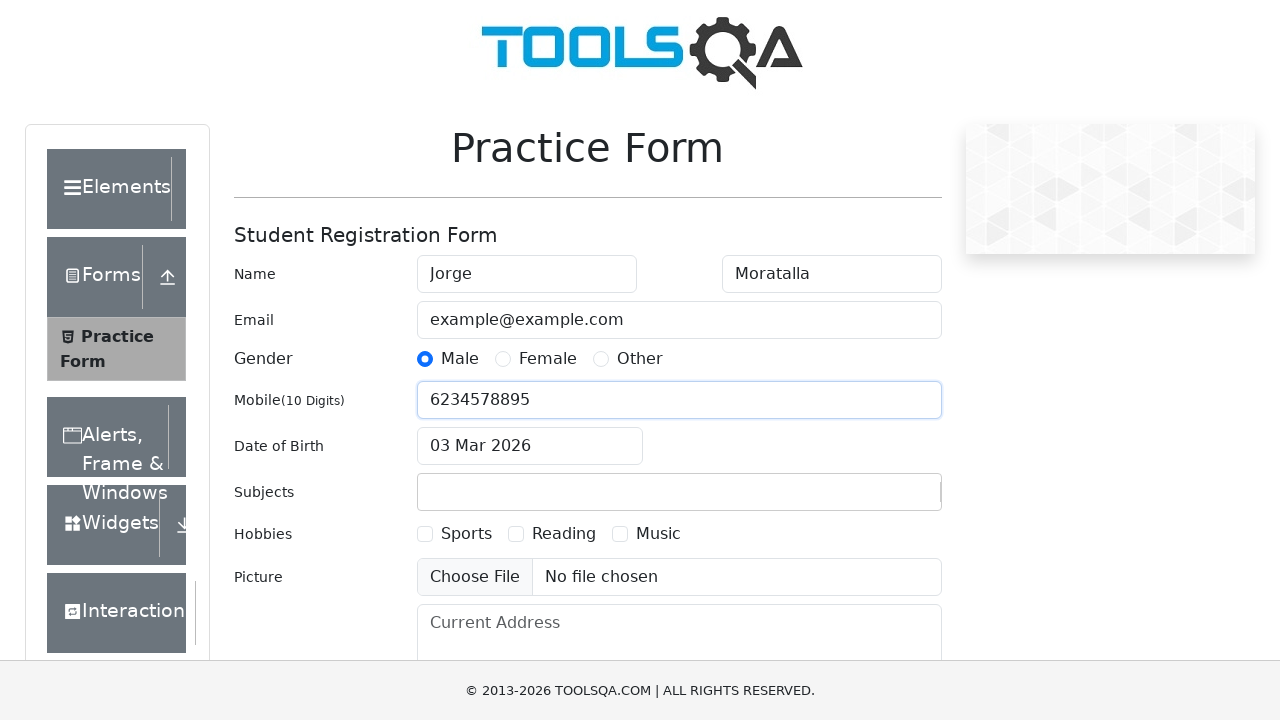

Clicked on date of birth input field at (530, 446) on xpath=//input[@id='dateOfBirthInput']
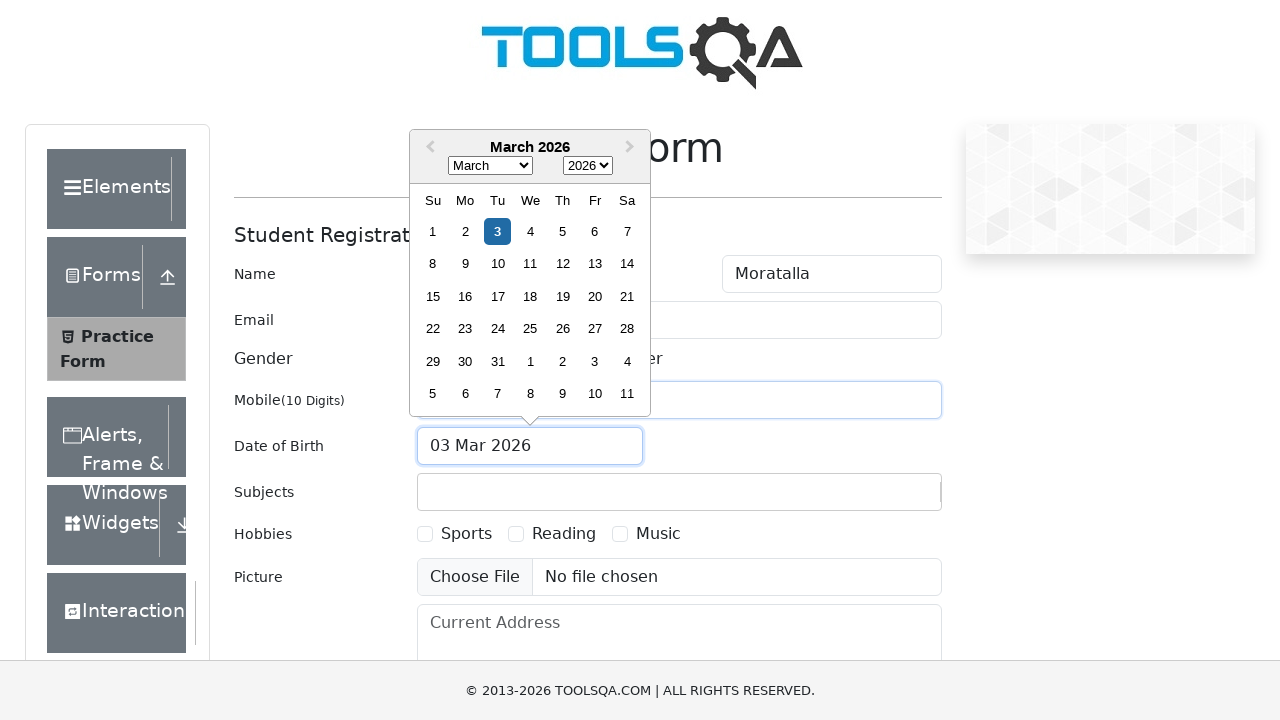

Selected all text in date field
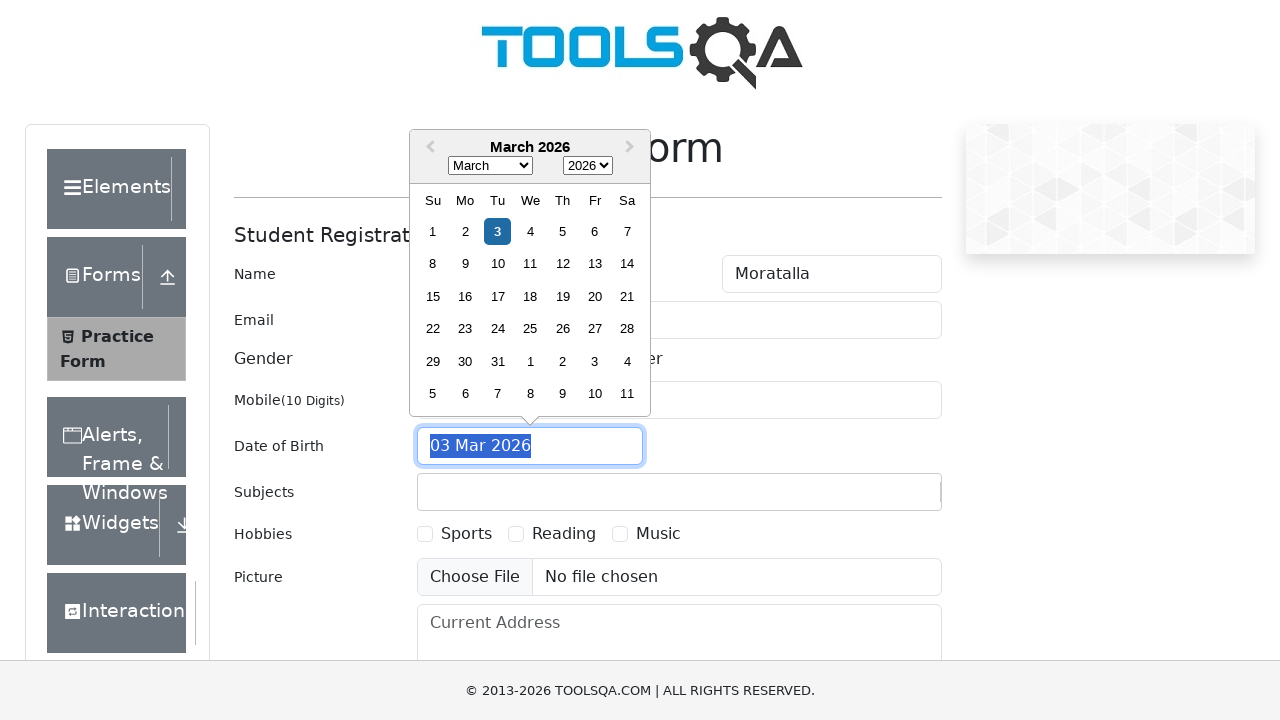

Typed date '11/11/2011' into date field
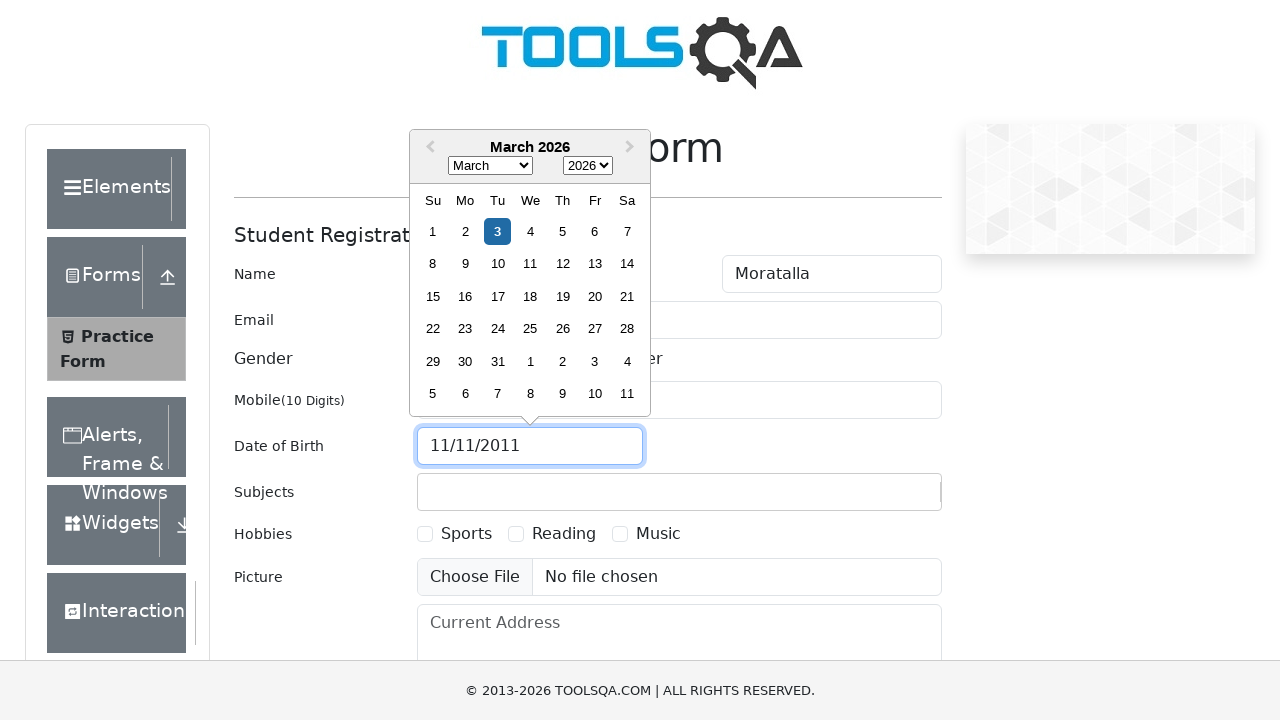

Pressed Enter to confirm date
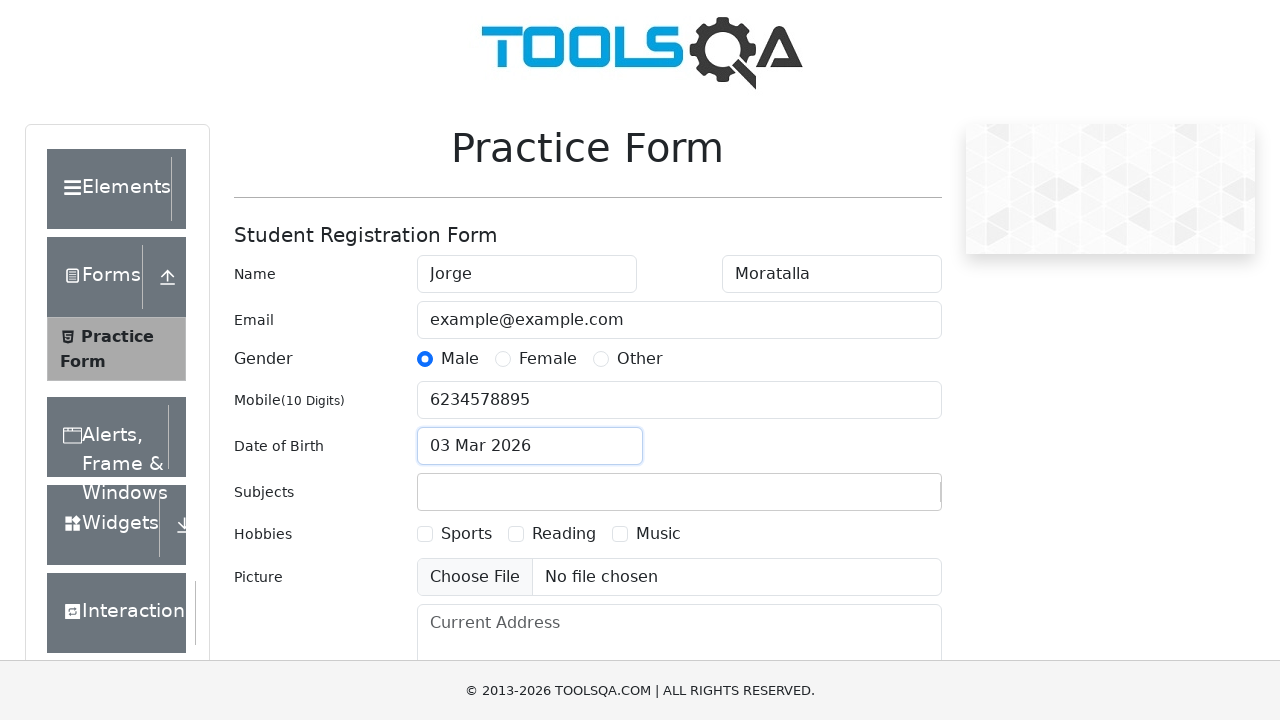

Checked hobbies checkbox option at (564, 534) on label[for='hobbies-checkbox-2']
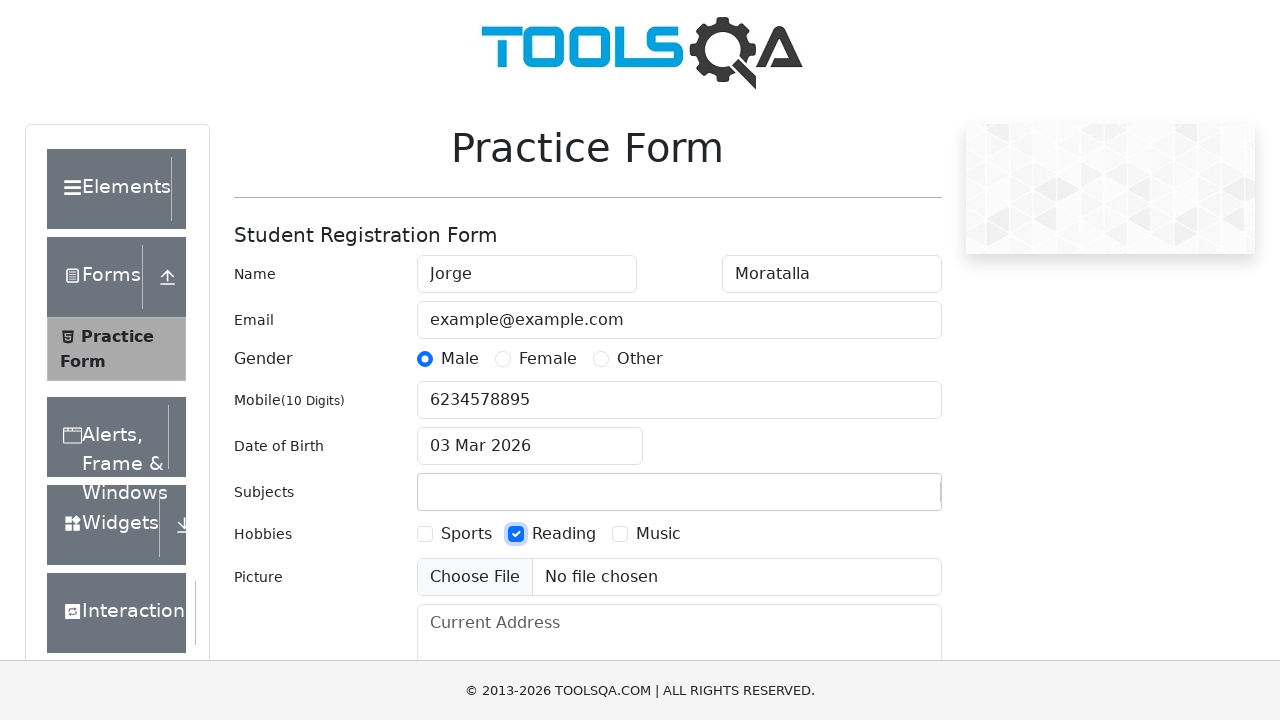

Clicked submit button to submit the form at (885, 499) on xpath=//button[@id='submit']
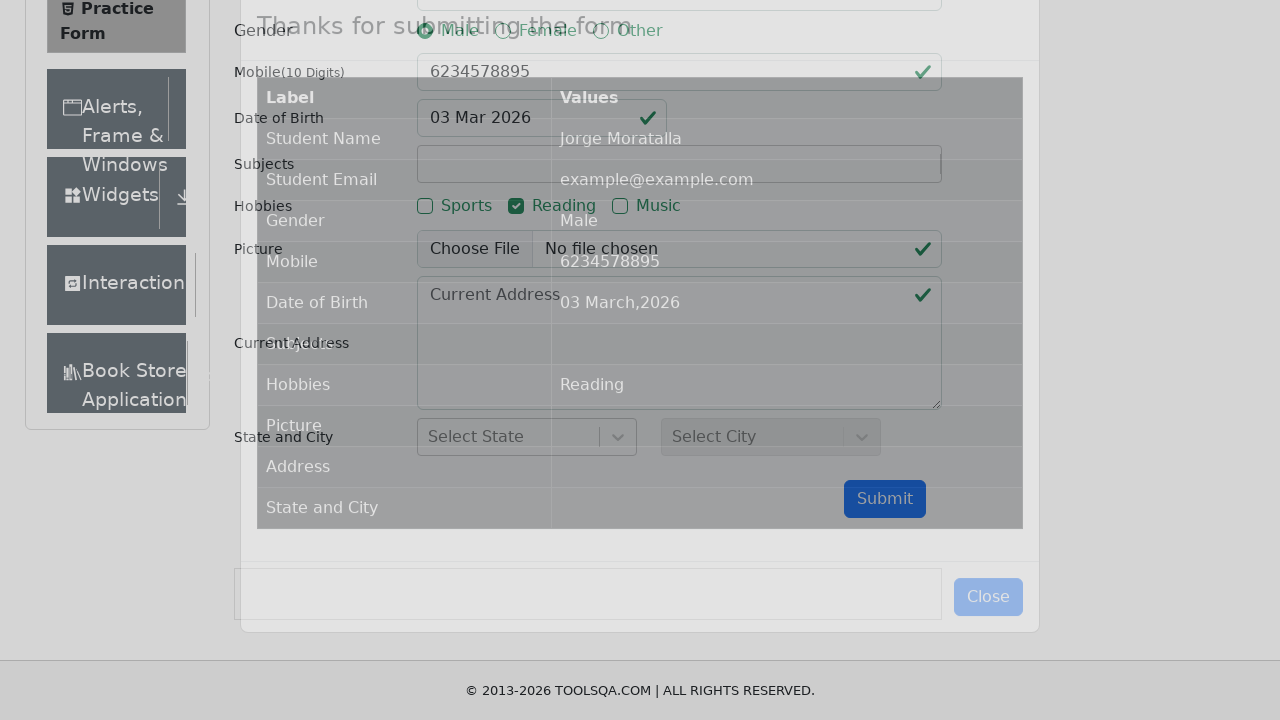

Pressed Escape to close any modal
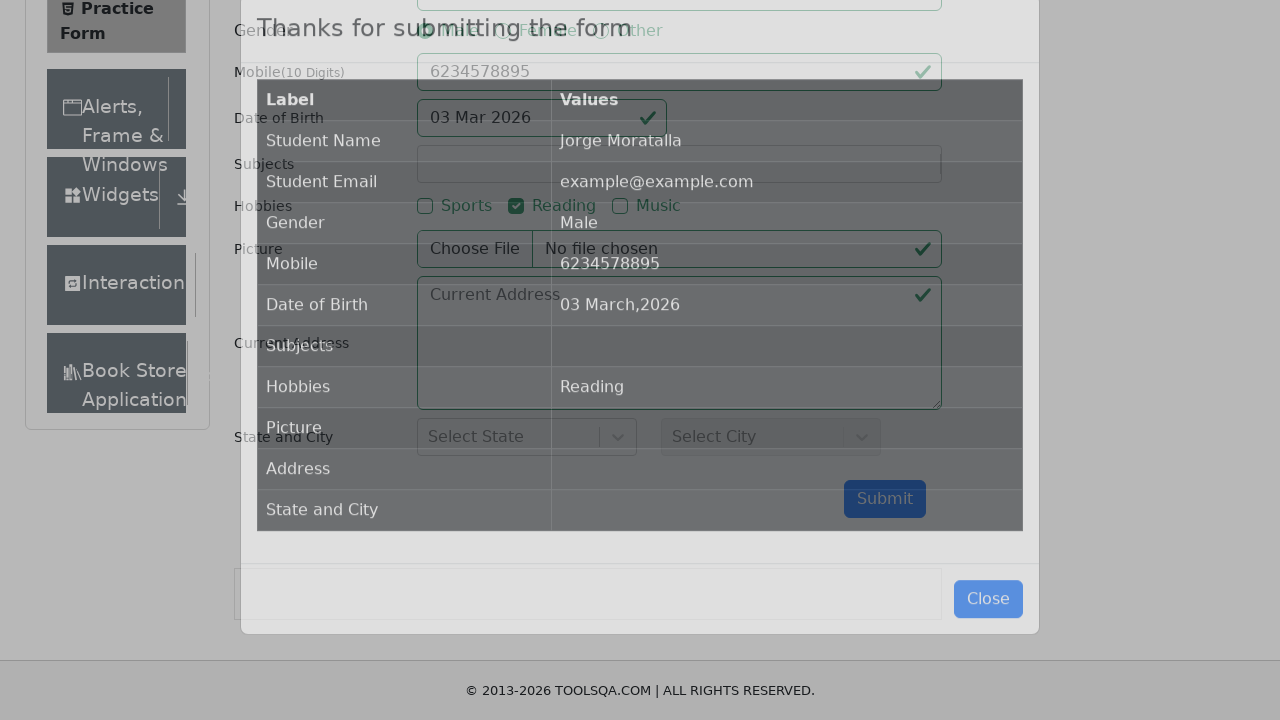

Clicked on 'Alerts, Frame & Windows' header section at (107, 109) on xpath=//div[@class='header-text' and contains(., 'Alerts, Frame & Windows')]
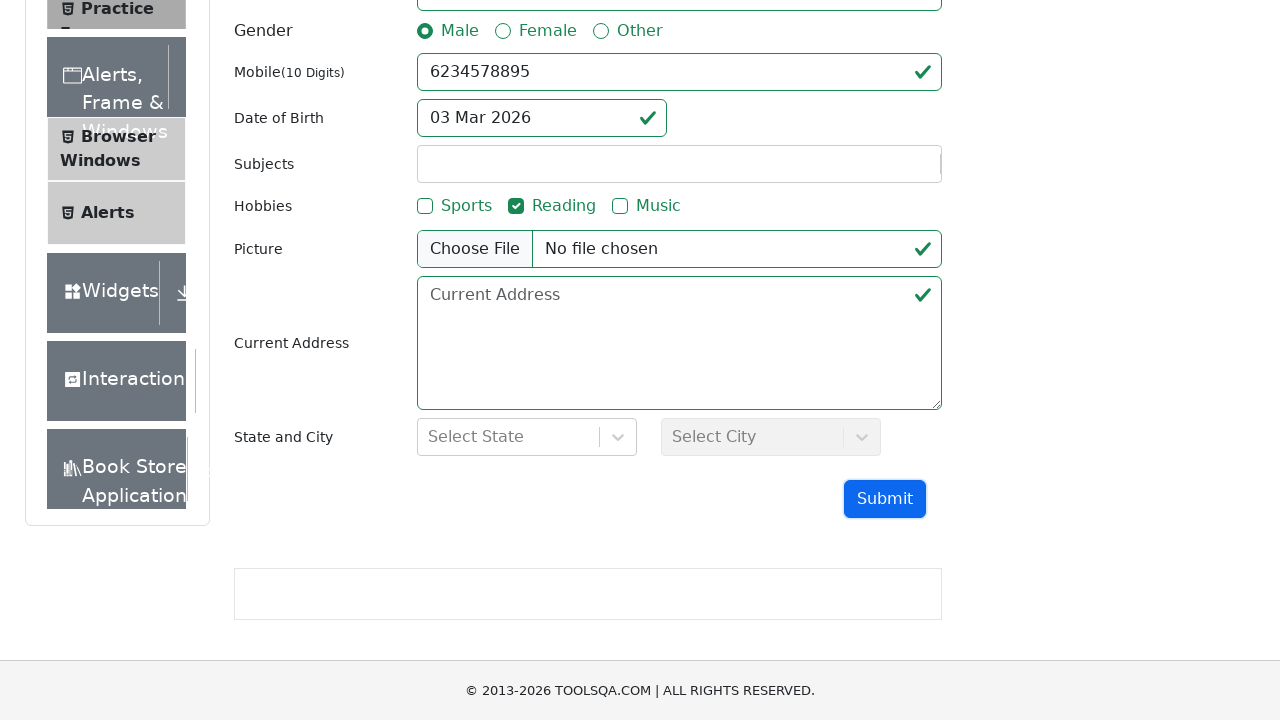

Clicked on Alerts menu item at (108, 175) on xpath=//span[text()='Alerts']
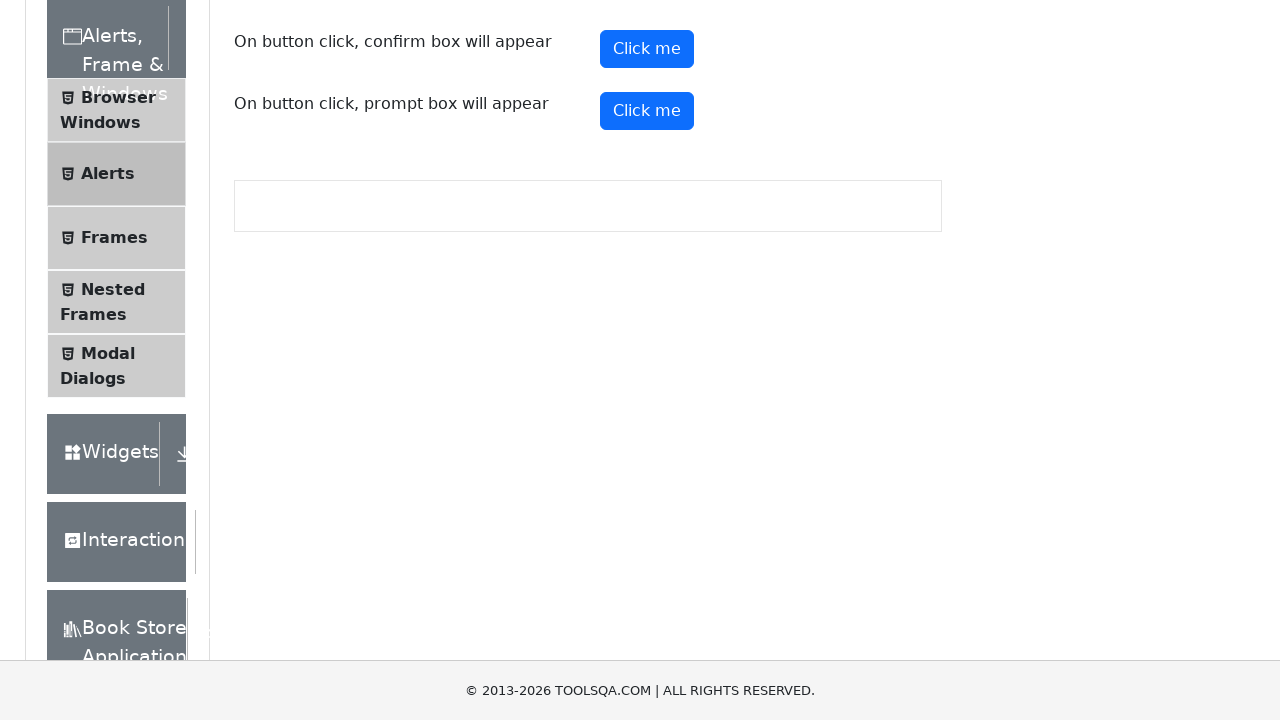

Set up dialog event listener to accept alerts
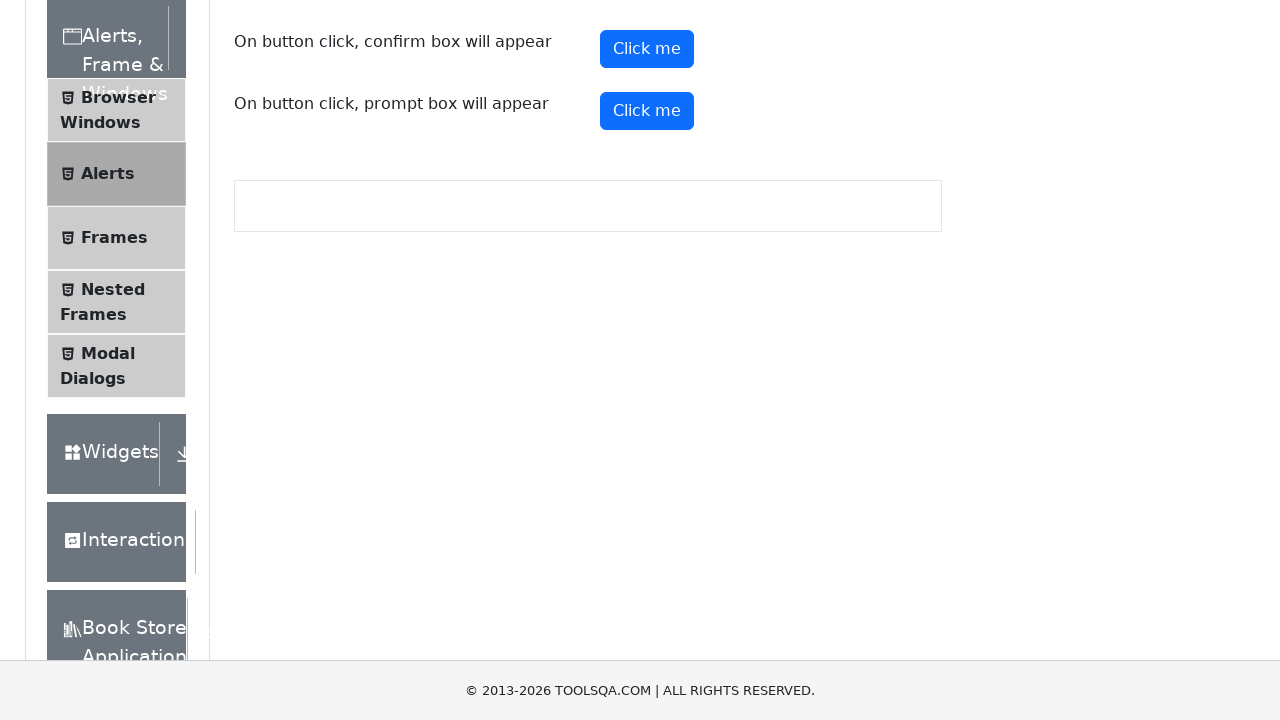

Clicked alert button to trigger simple alert at (647, 242) on xpath=//button[@id='alertButton']
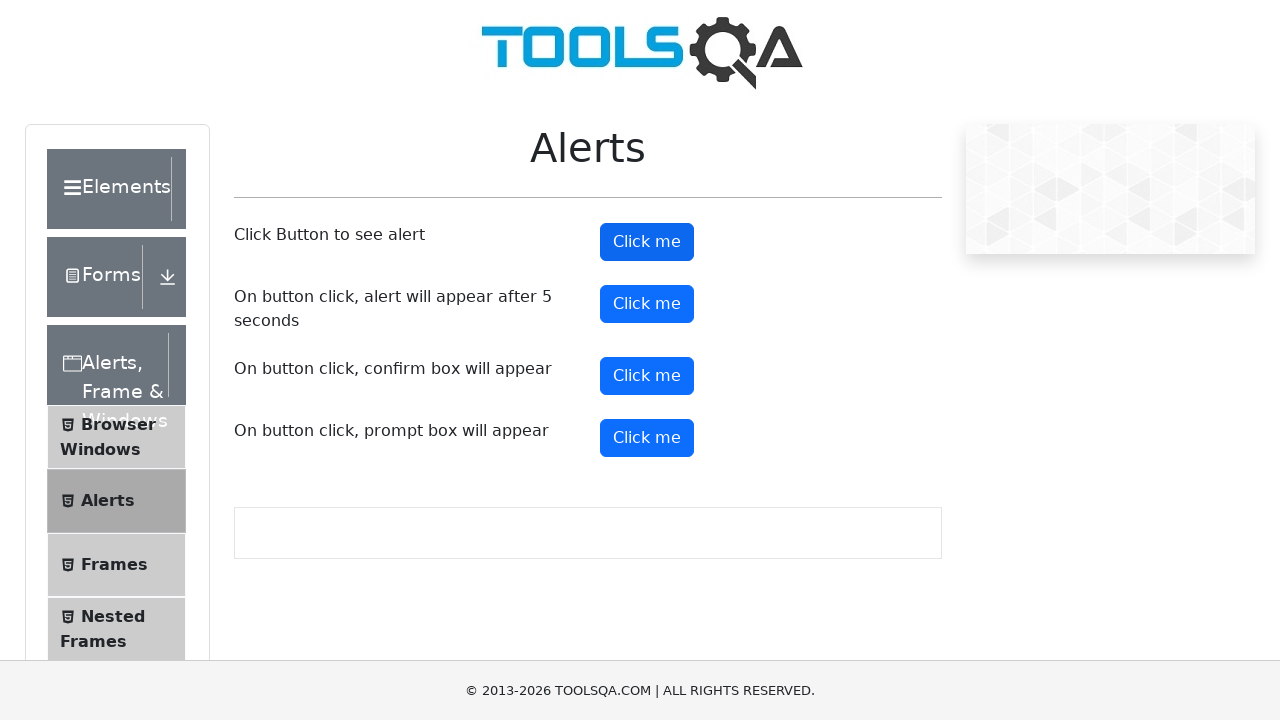

Clicked timer alert button at (647, 304) on xpath=//button[@id='timerAlertButton']
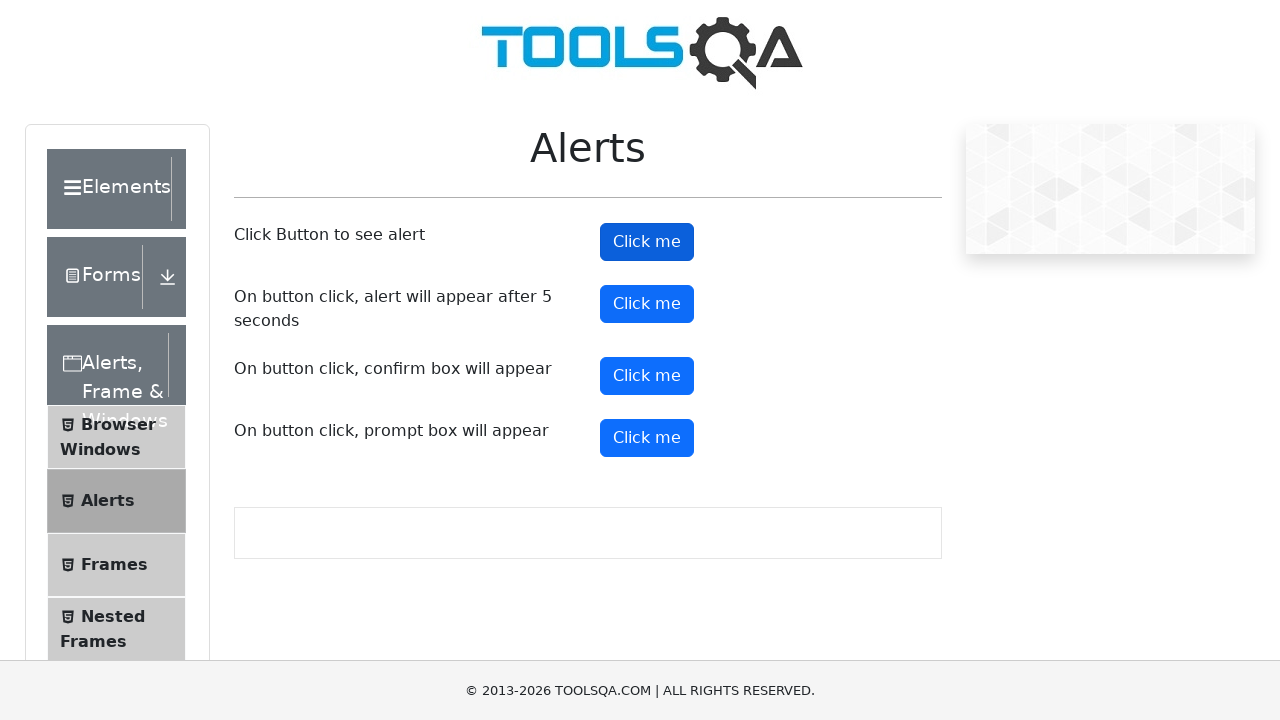

Waited 6 seconds for timed alert to appear and be handled
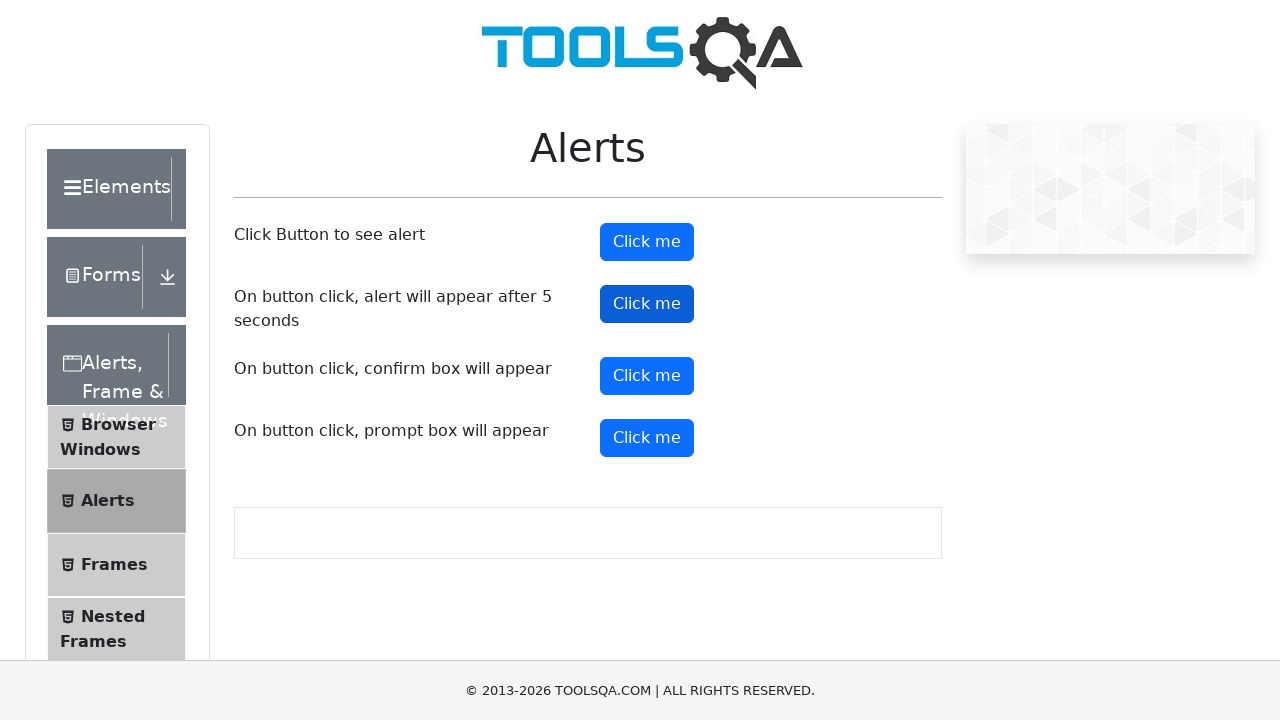

Clicked confirm button to trigger confirm dialog at (647, 376) on xpath=//button[@id='confirmButton']
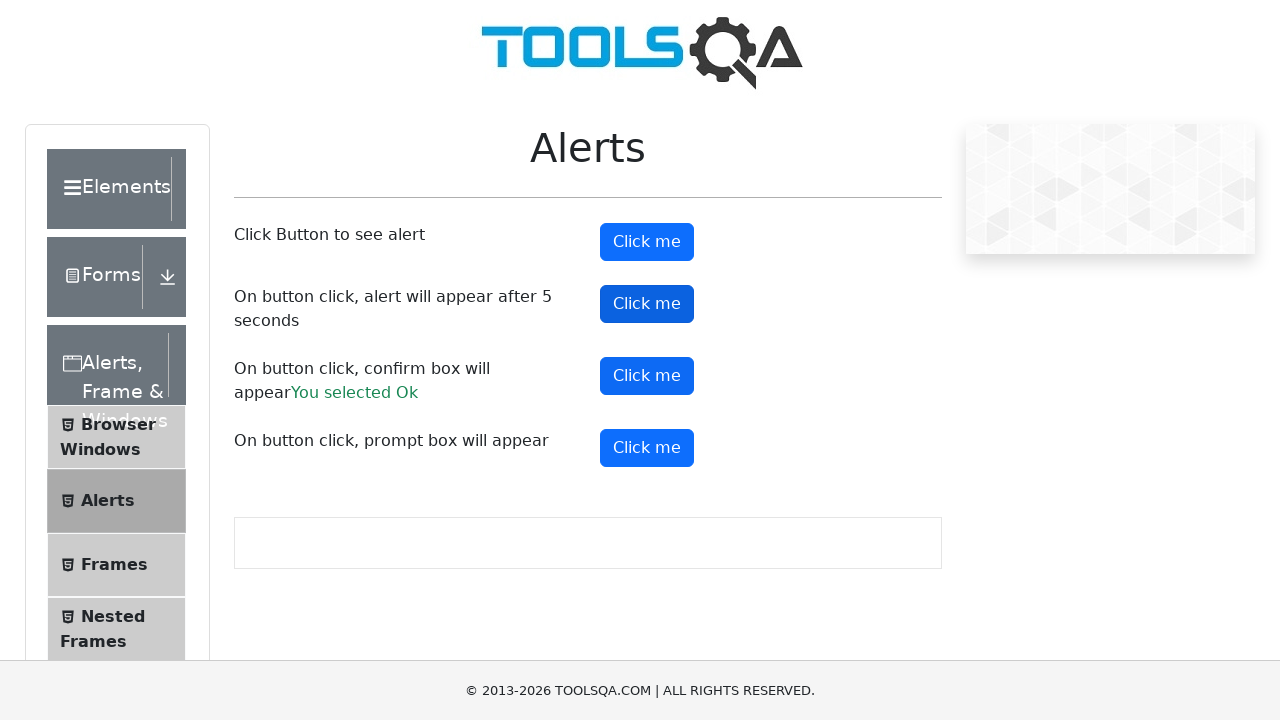

Clicked prompt button to trigger prompt dialog at (647, 448) on xpath=//button[@id='promtButton']
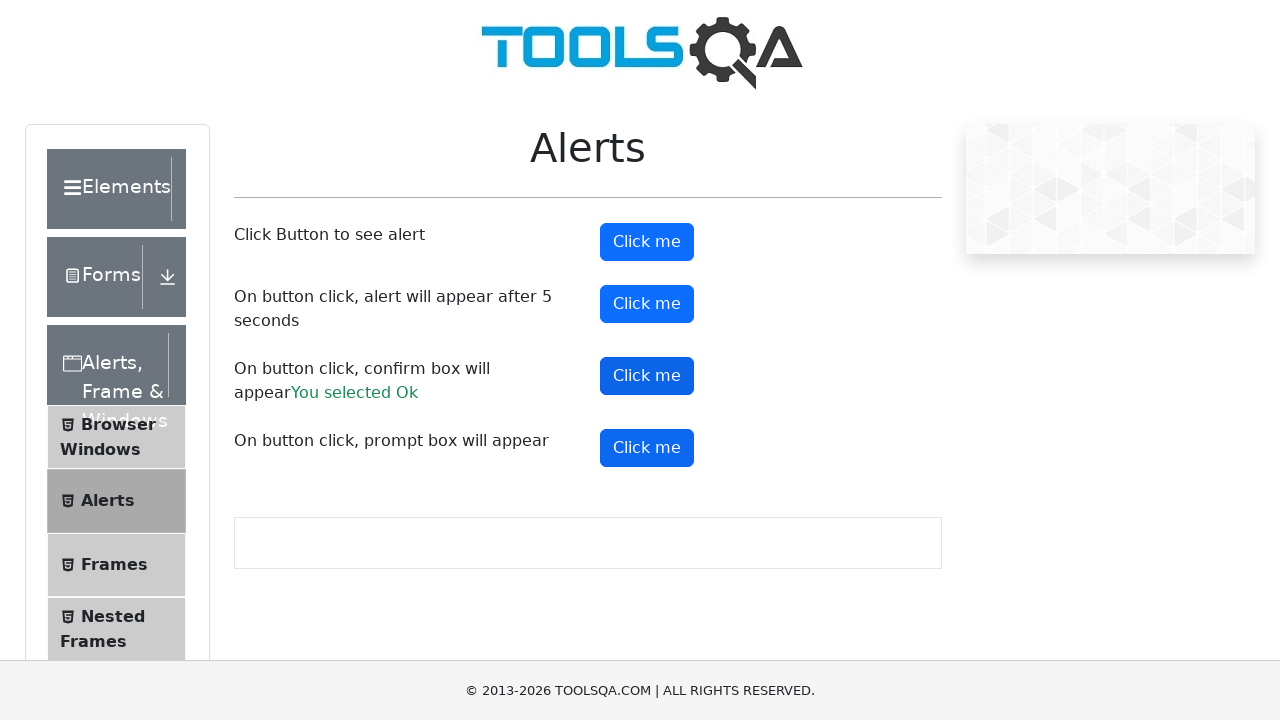

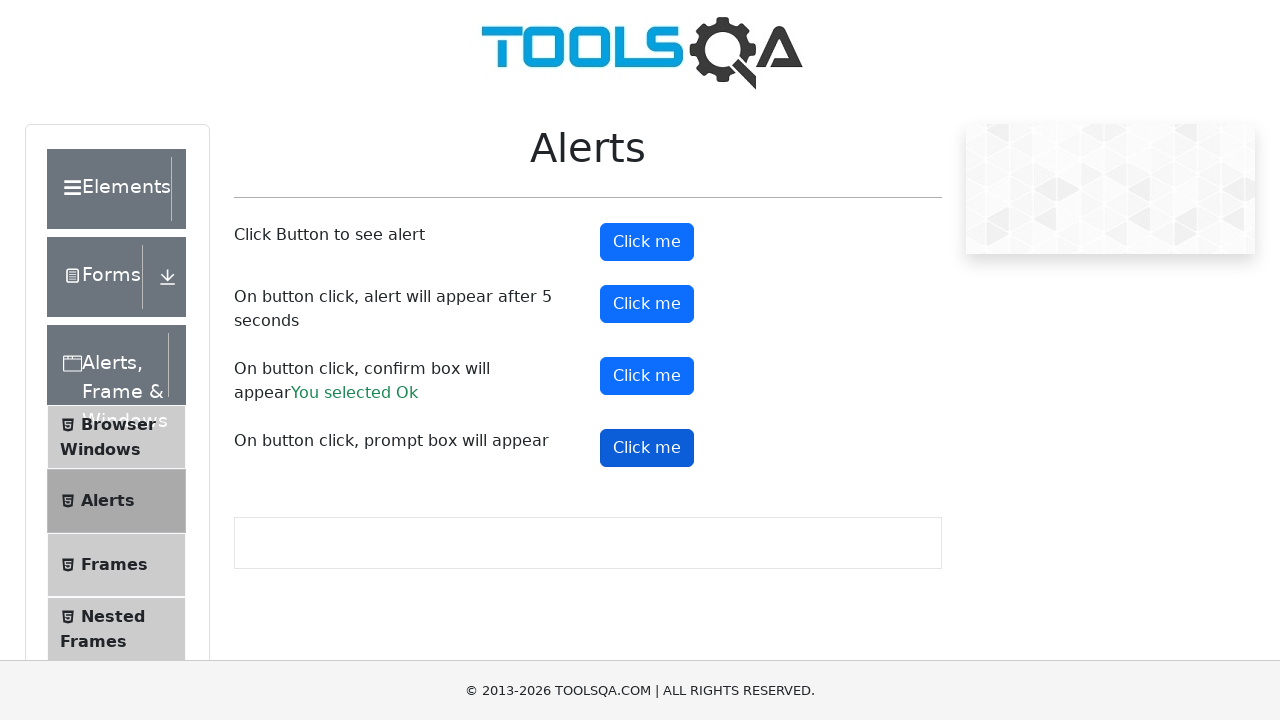